Navigates to the Rahul Shetty Academy Automation Practice page and performs scrolling actions - first scrolling the main window down 500 pixels, then scrolling within a fixed-header table element.

Starting URL: https://rahulshettyacademy.com/AutomationPractice/

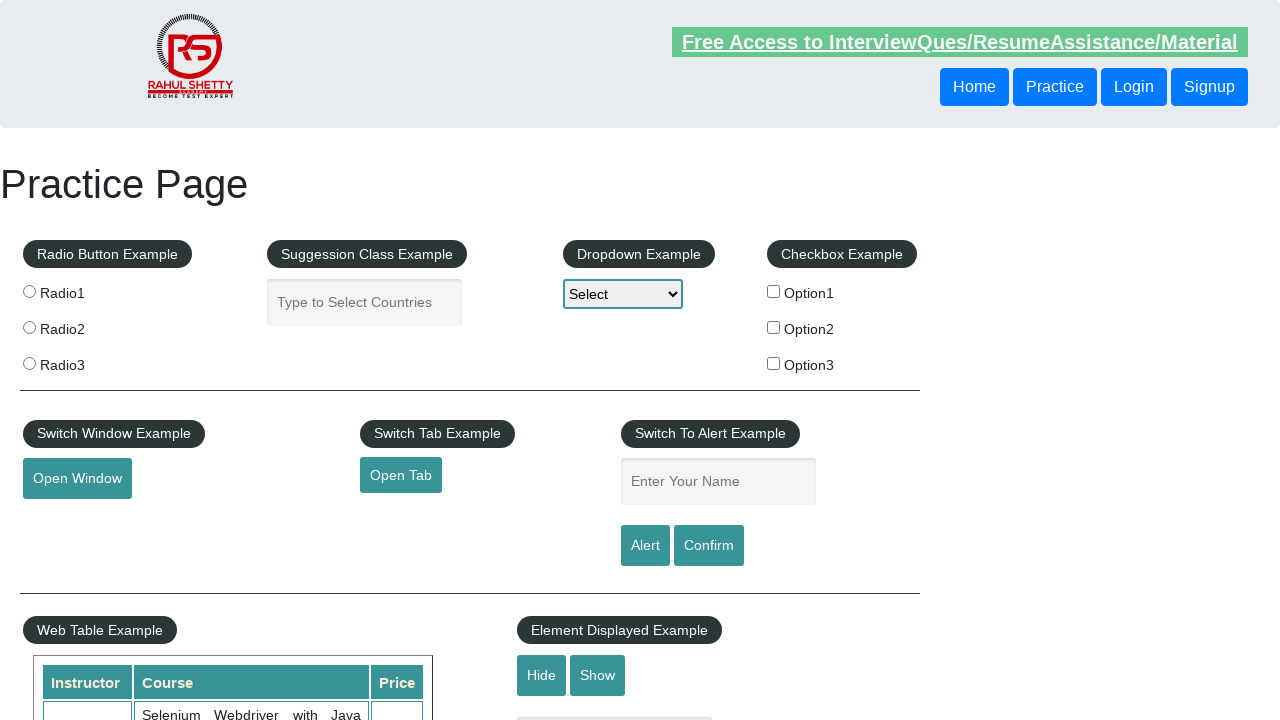

Navigated to Rahul Shetty Academy Automation Practice page
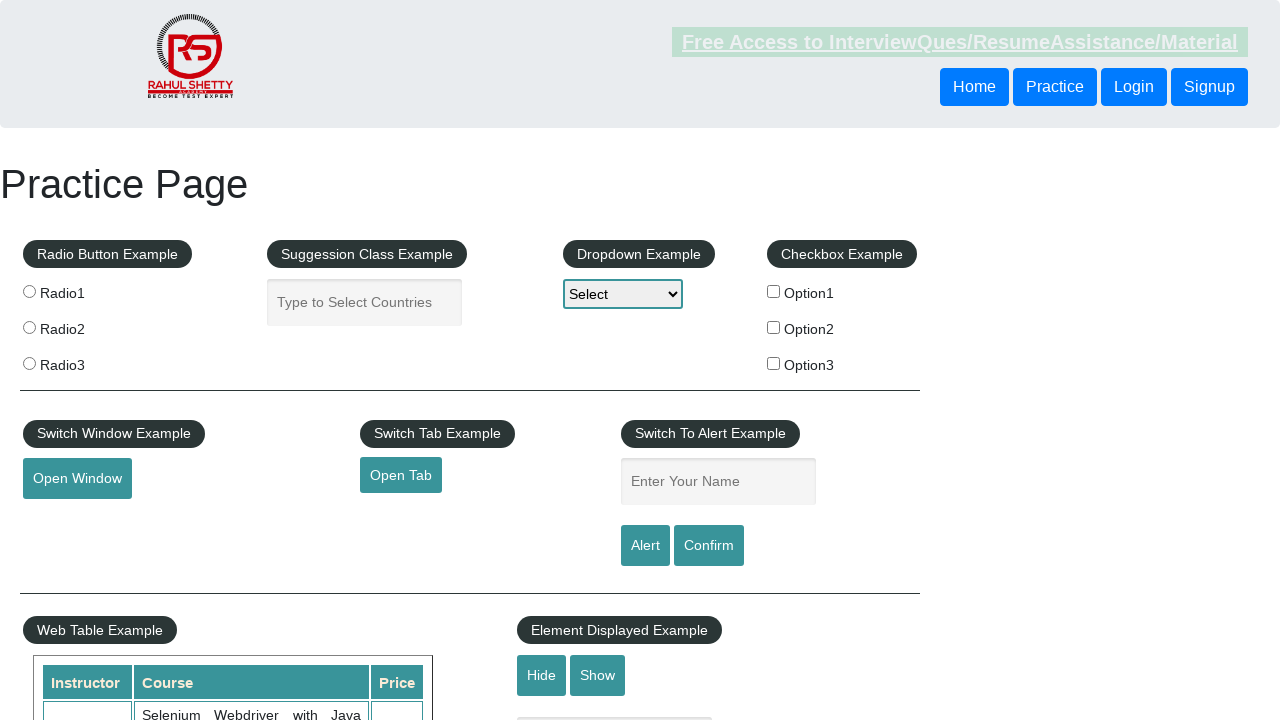

Scrolled main window down 500 pixels
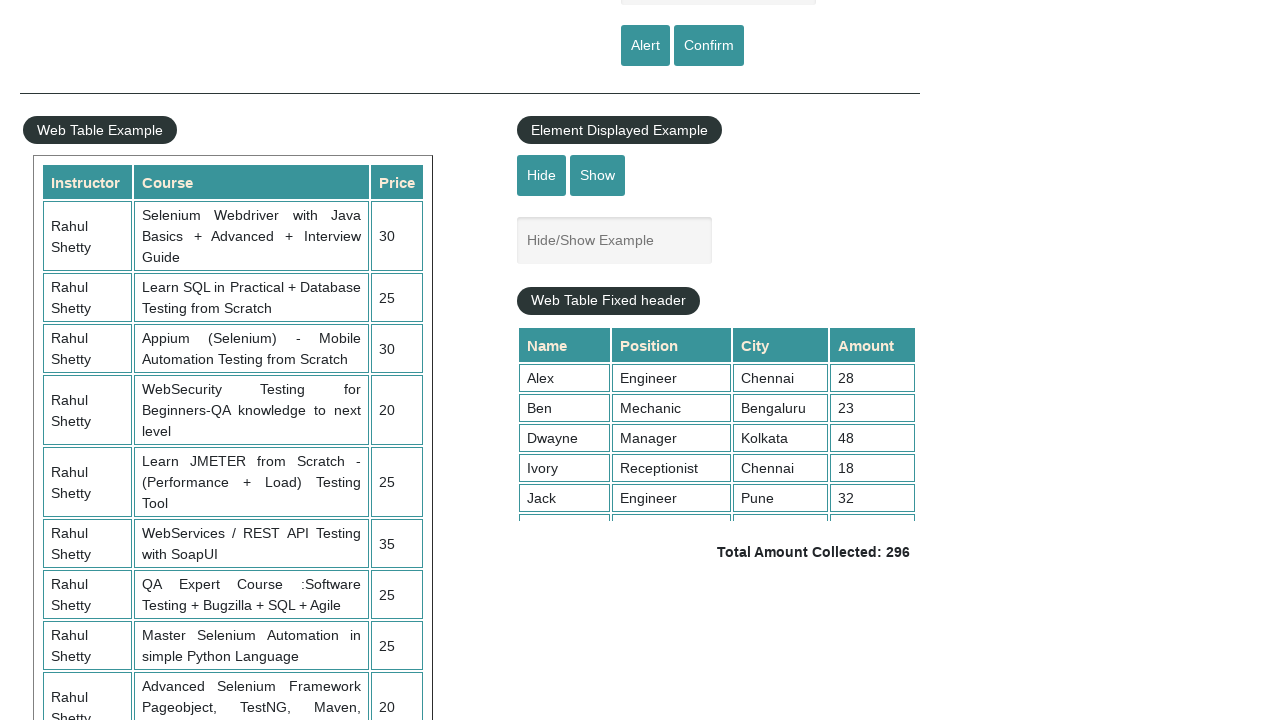

Scrolled within fixed-header table element
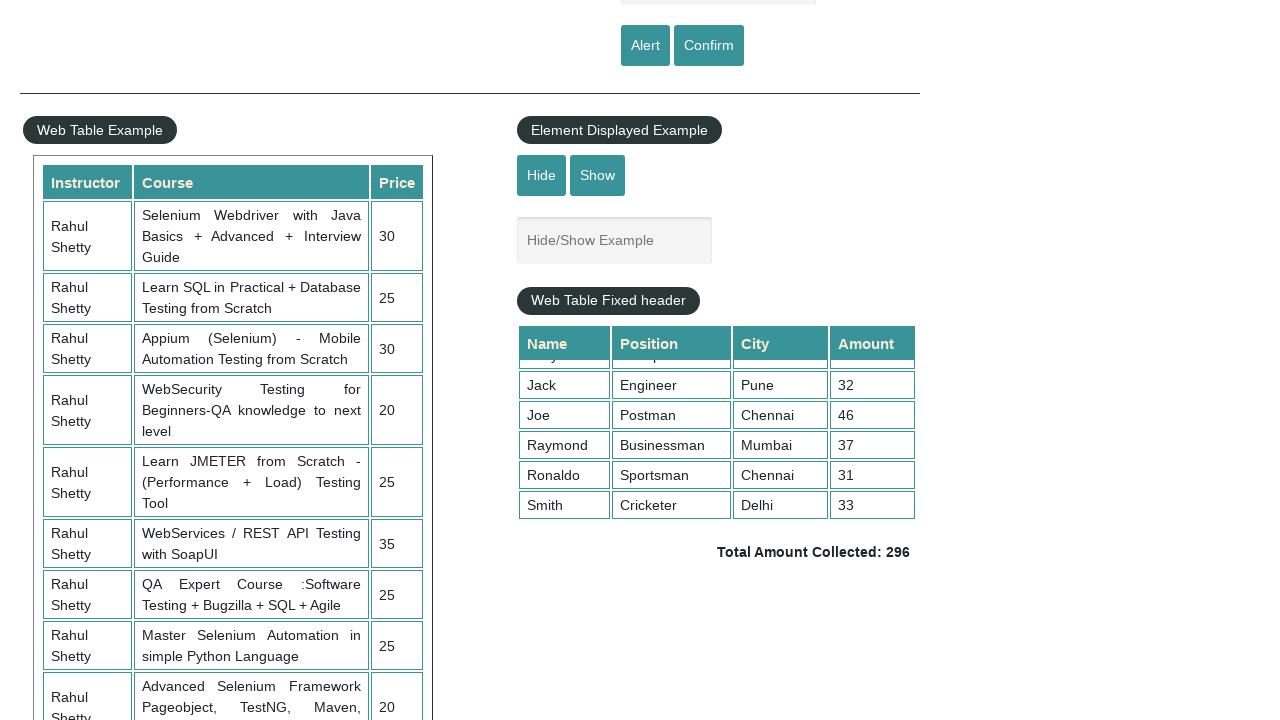

Waited 500ms for scroll animation to complete
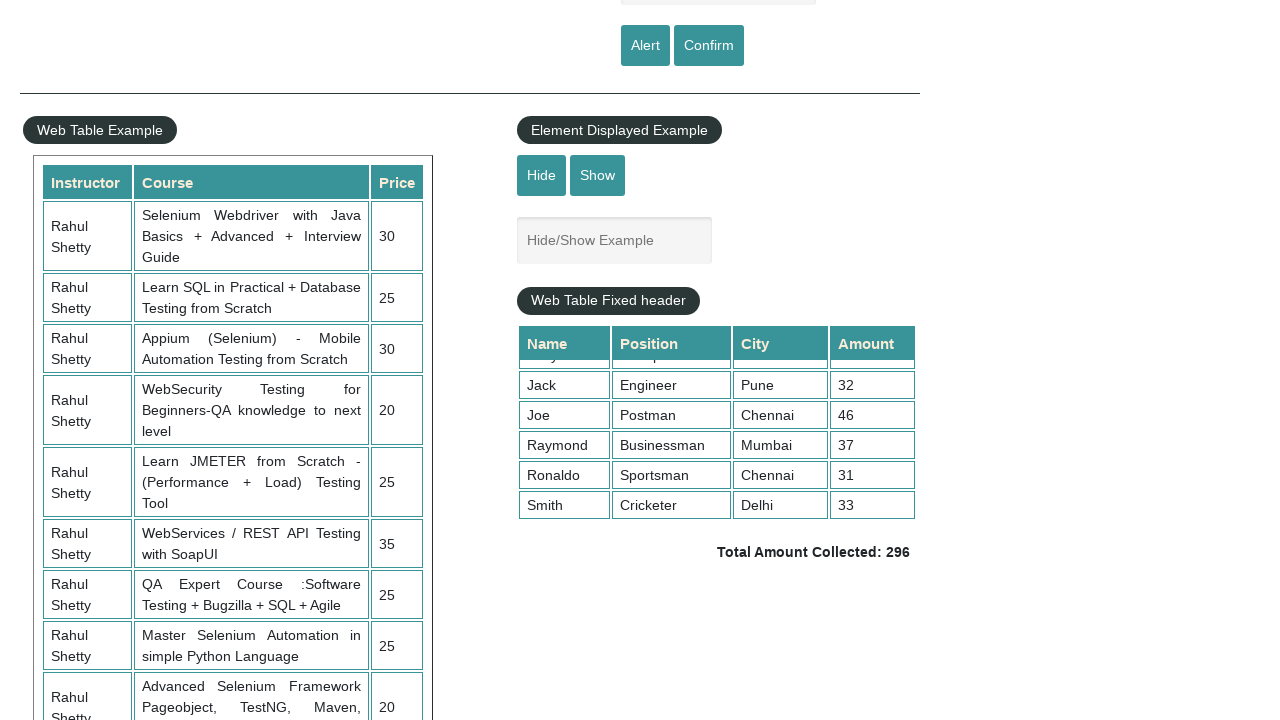

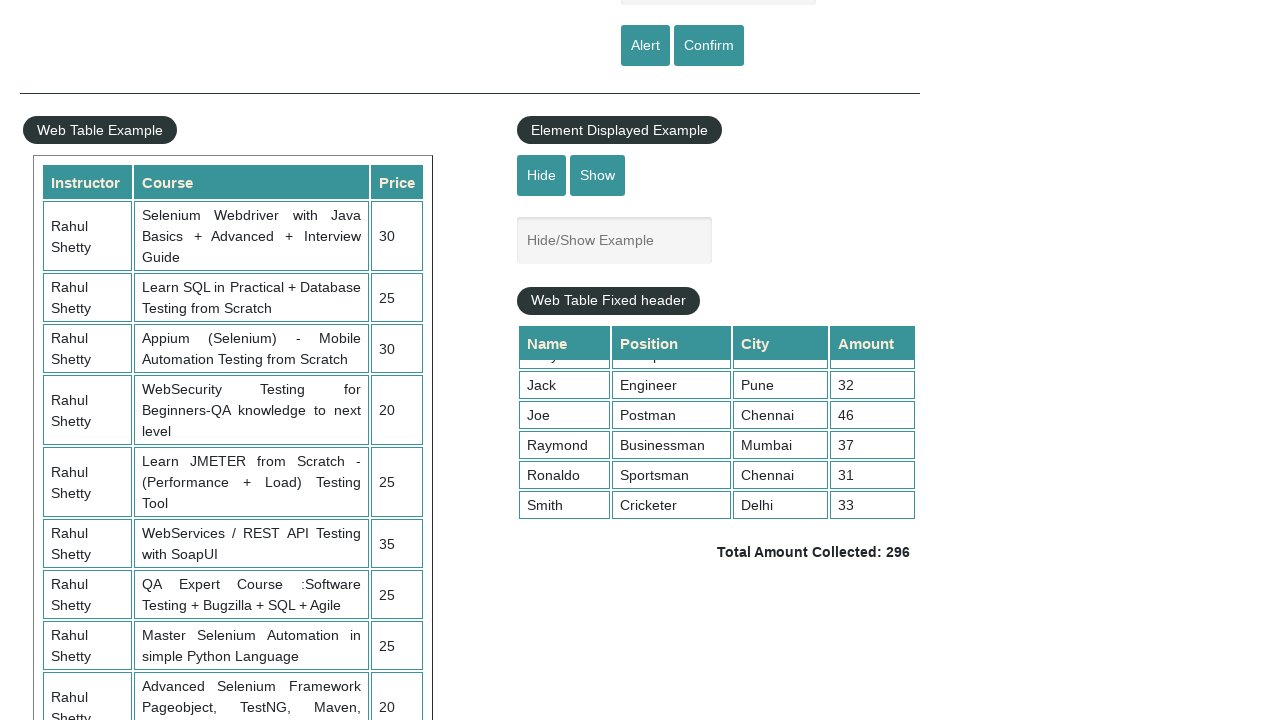